Tests window/popup handling by clicking a link that opens a popup window, then switching browser context to the newly opened popup window.

Starting URL: https://omayo.blogspot.com/

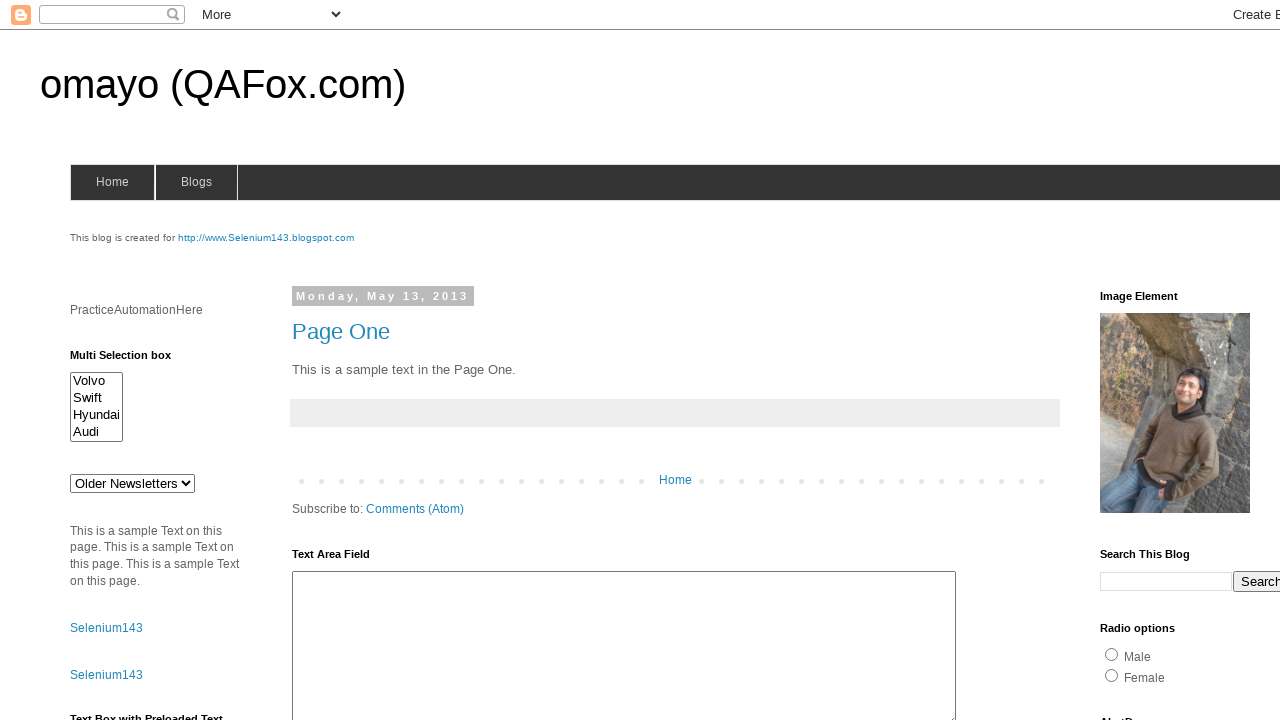

Clicked 'Open a popup window' link at (132, 360) on text=Open a popup window
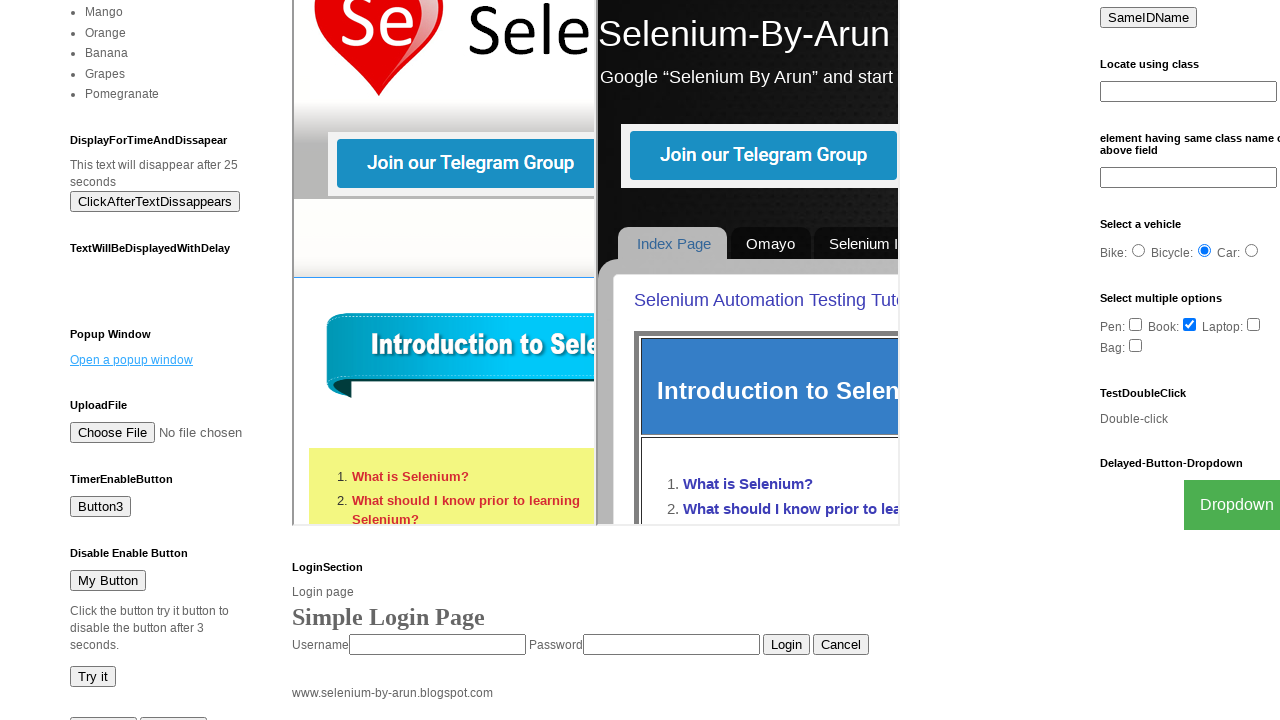

Captured new popup window page object
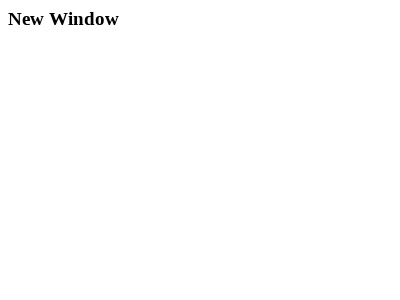

Popup window finished loading
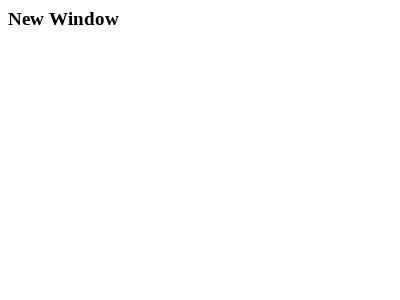

Retrieved popup window title: New Window
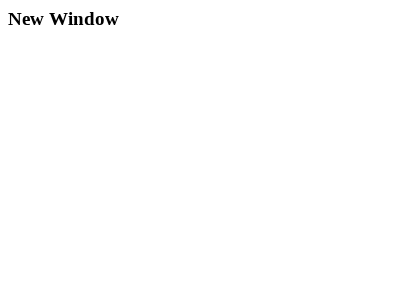

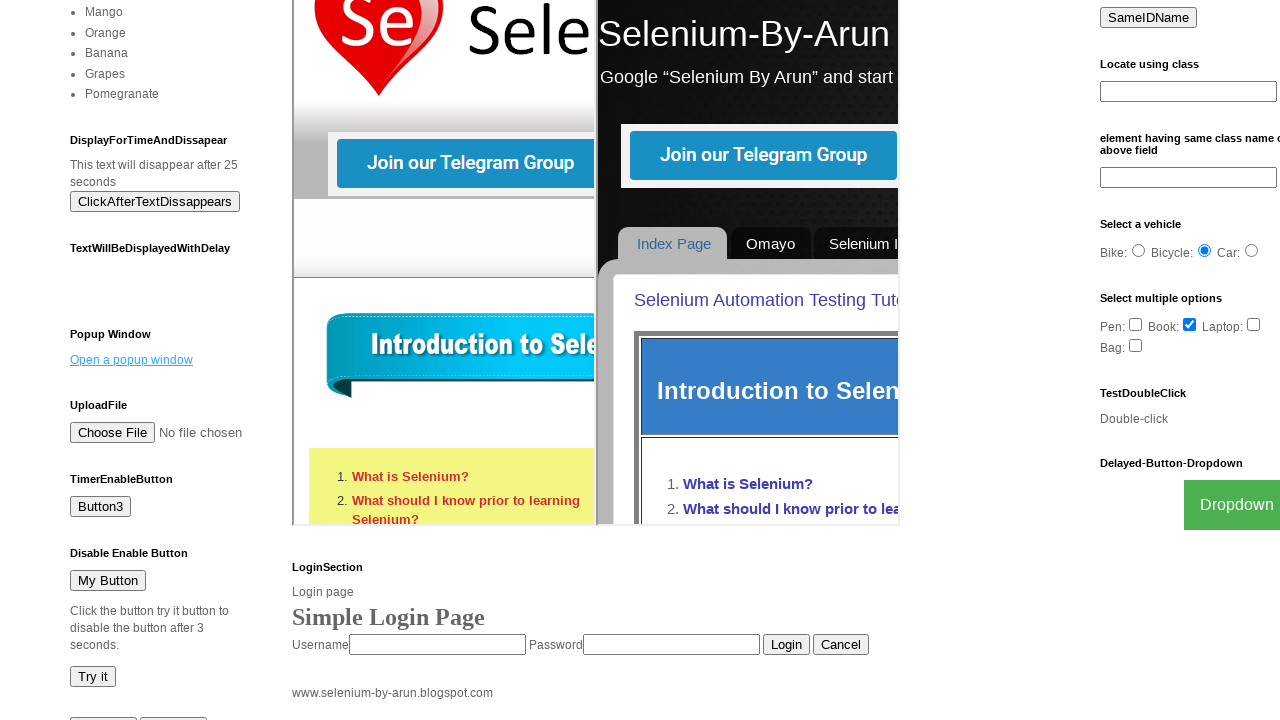